Tests clicking a confirm button and accepting the confirmation dialog, then verifies the result shows "Ok"

Starting URL: https://demoqa.com/alerts

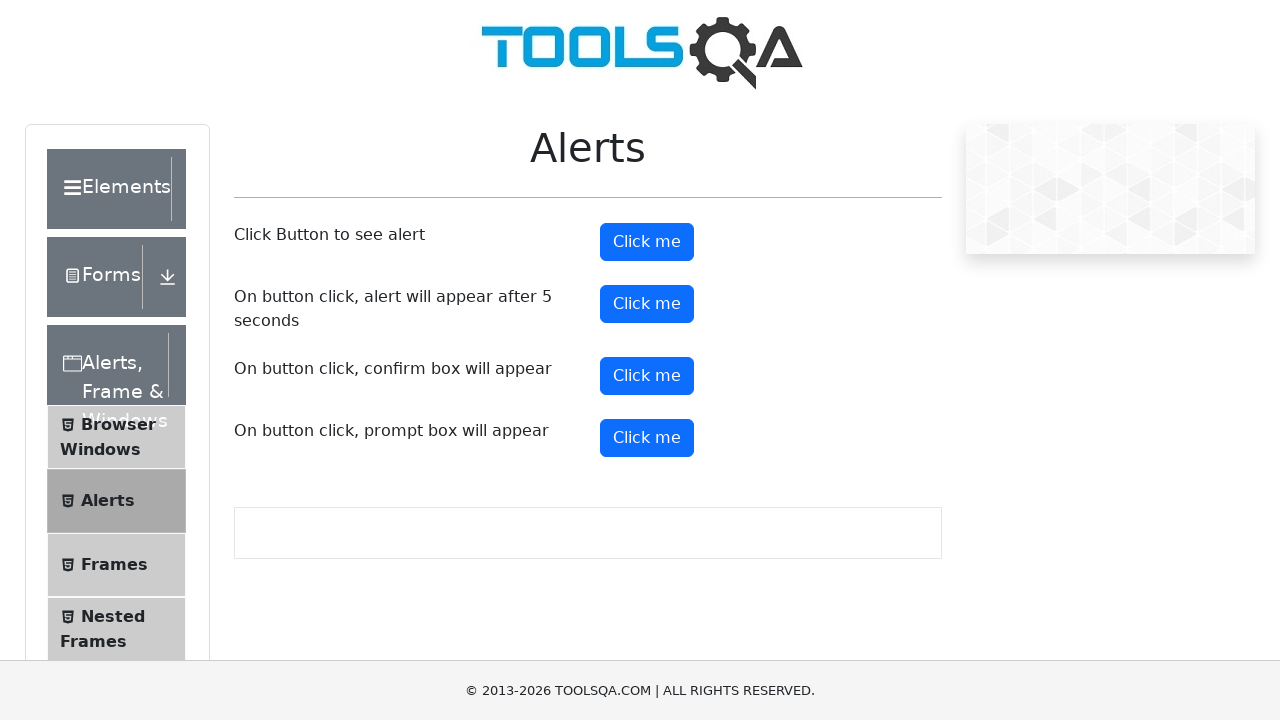

Set up dialog handler to accept confirmation dialog
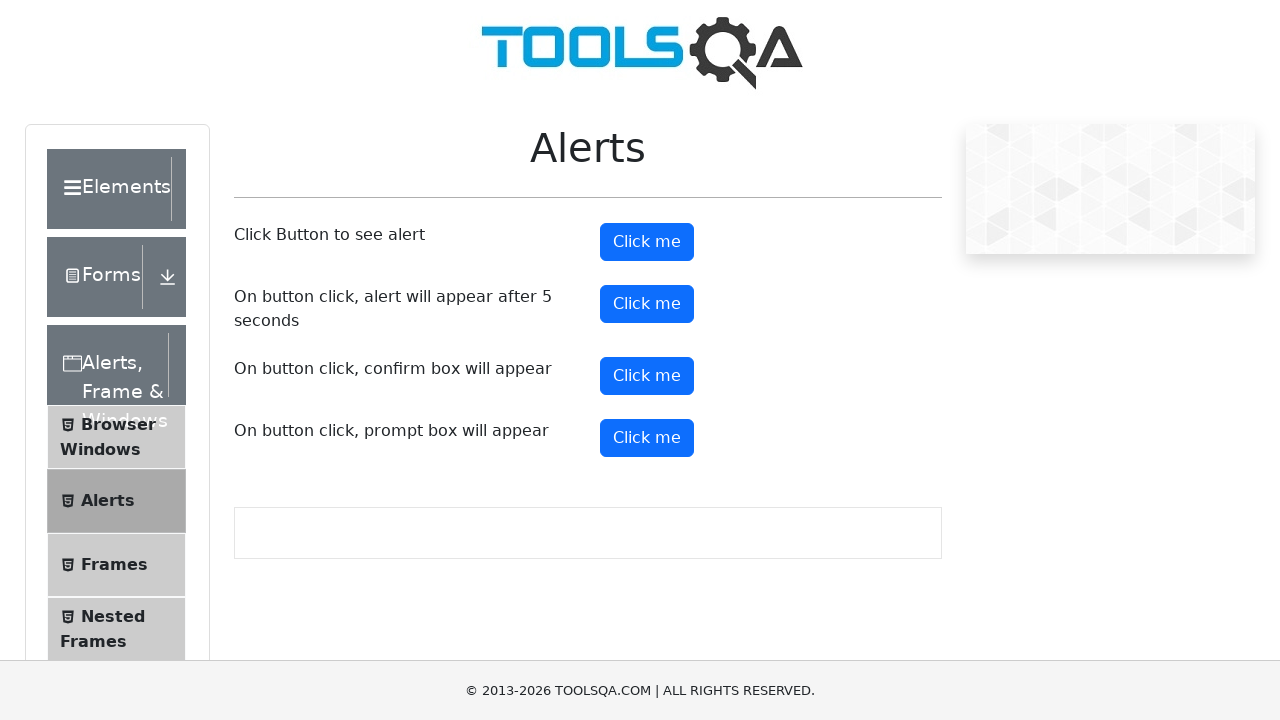

Clicked the confirm button at (647, 376) on #confirmButton
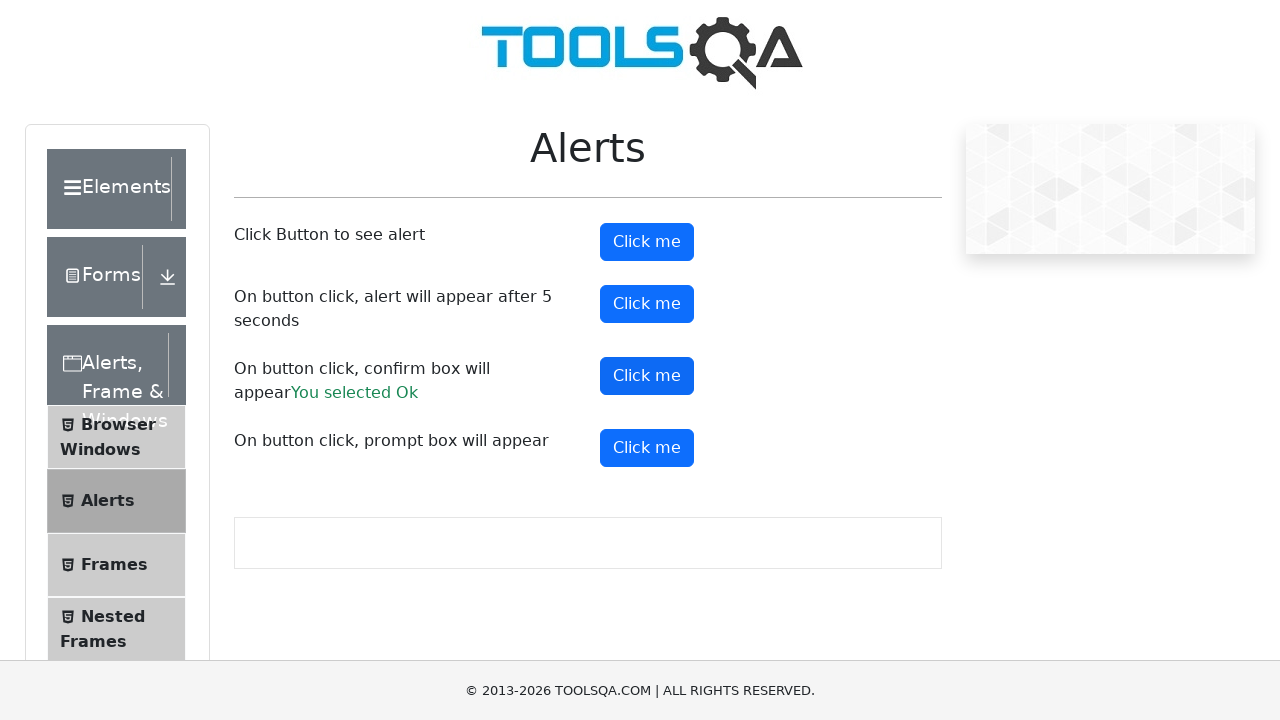

Confirmation result appeared showing 'Ok'
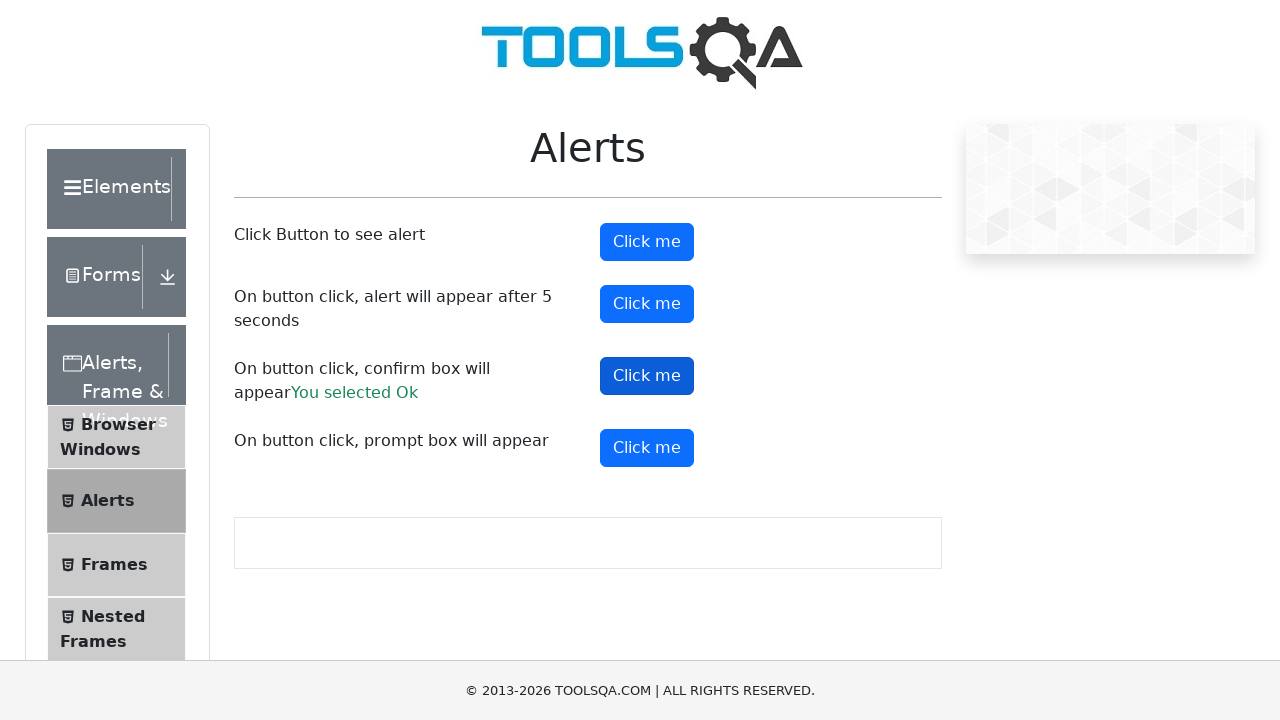

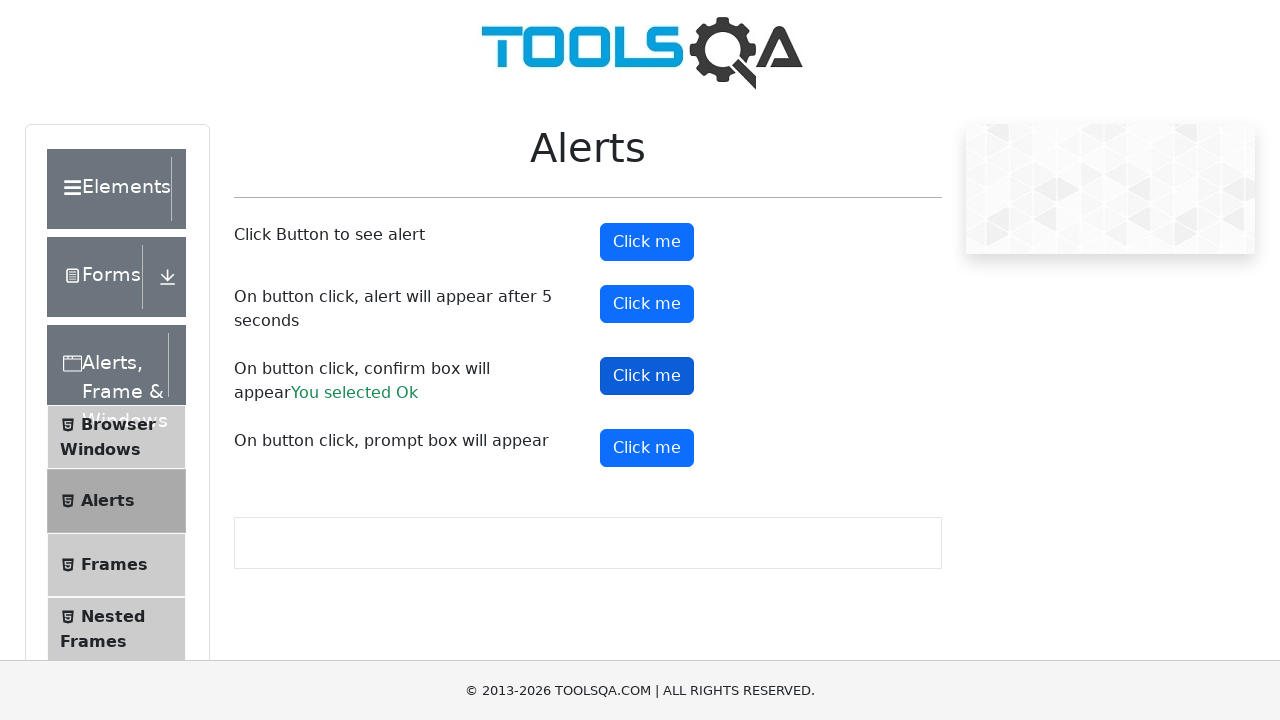